Tests hover interactions by hovering over different user profile images to reveal information

Starting URL: http://the-internet.herokuapp.com/hovers

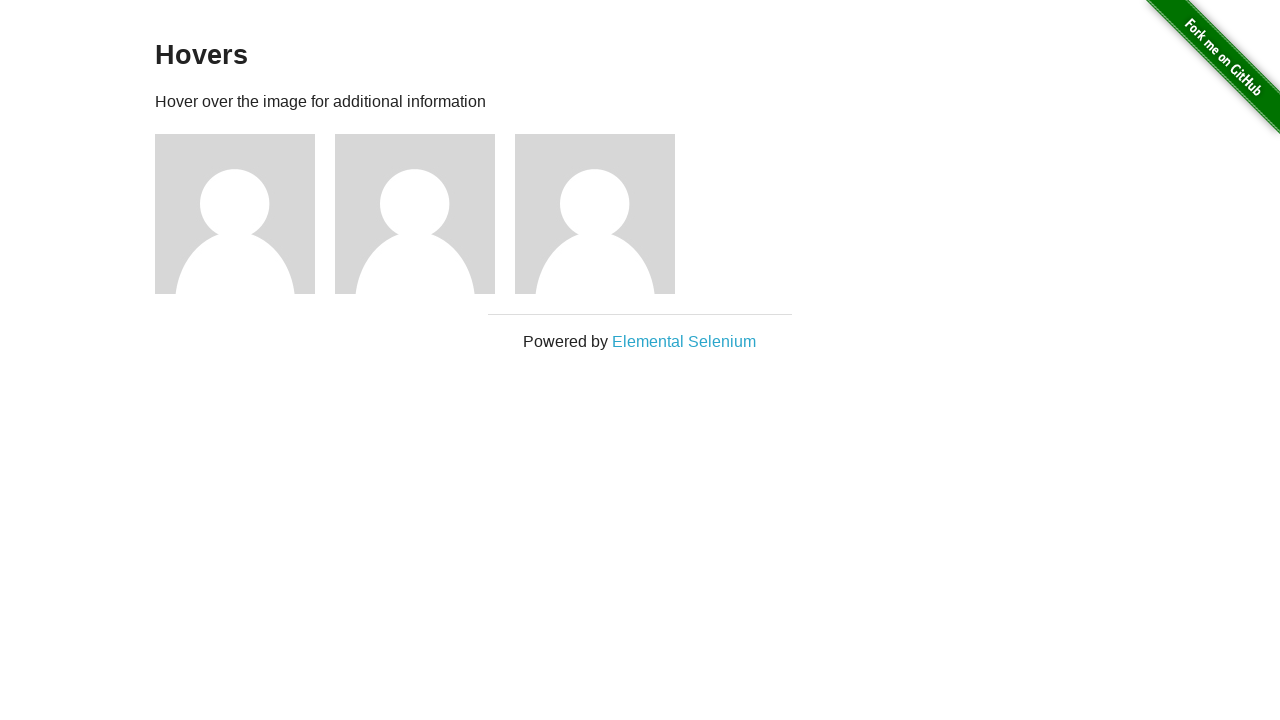

Hovered over first user profile image to reveal information at (235, 214) on .figure:nth-child(3) img
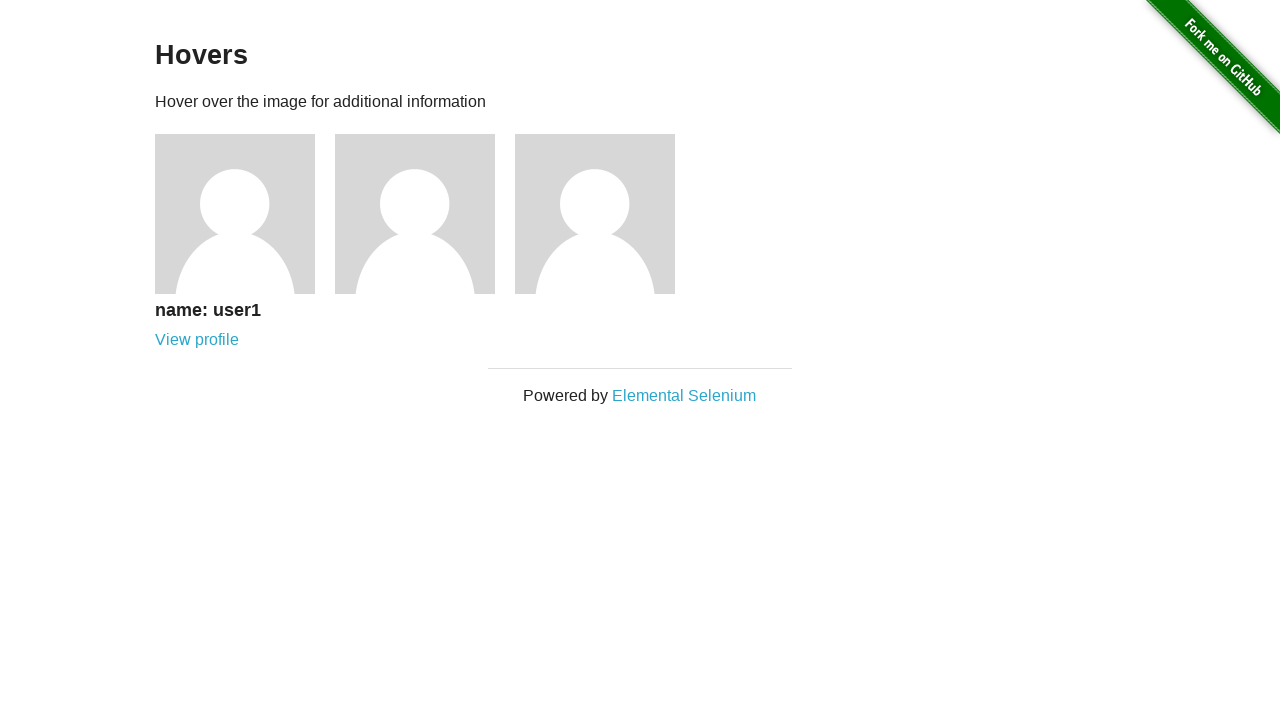

Hovered over second user profile image to reveal information at (415, 214) on .figure:nth-child(4) img
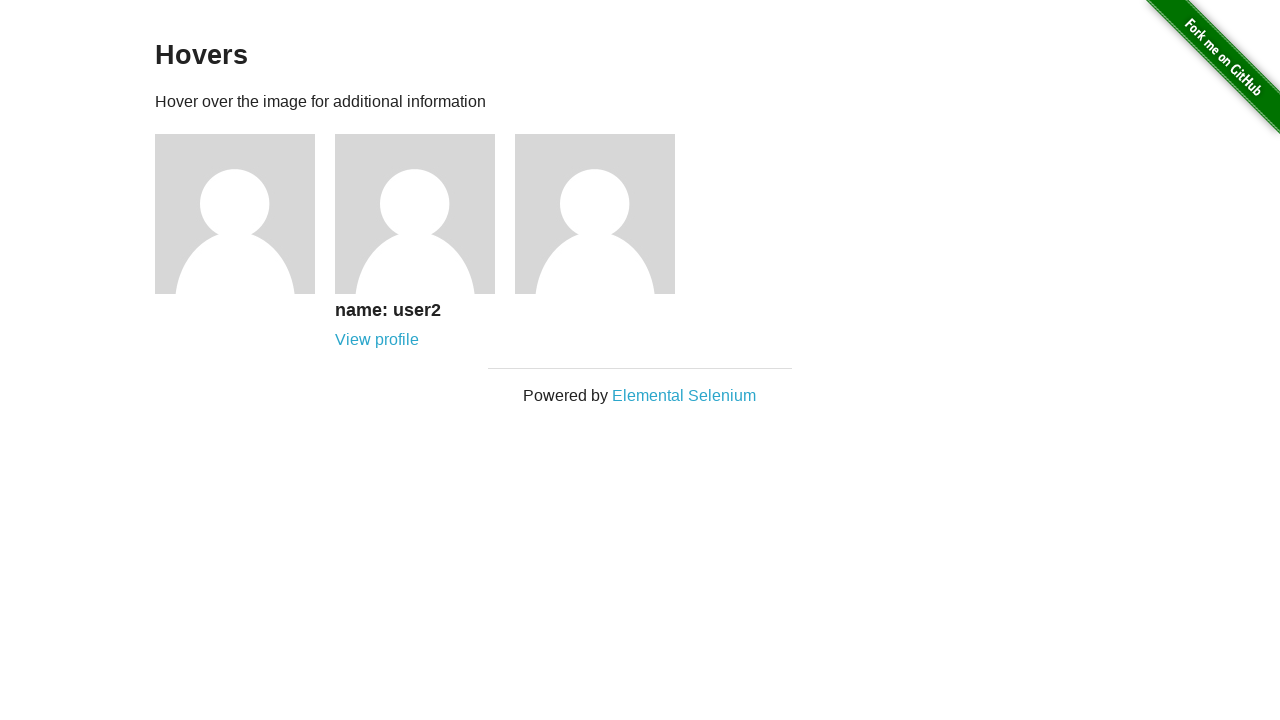

Hovered over third user profile image to reveal information at (595, 214) on .figure:nth-child(5) img
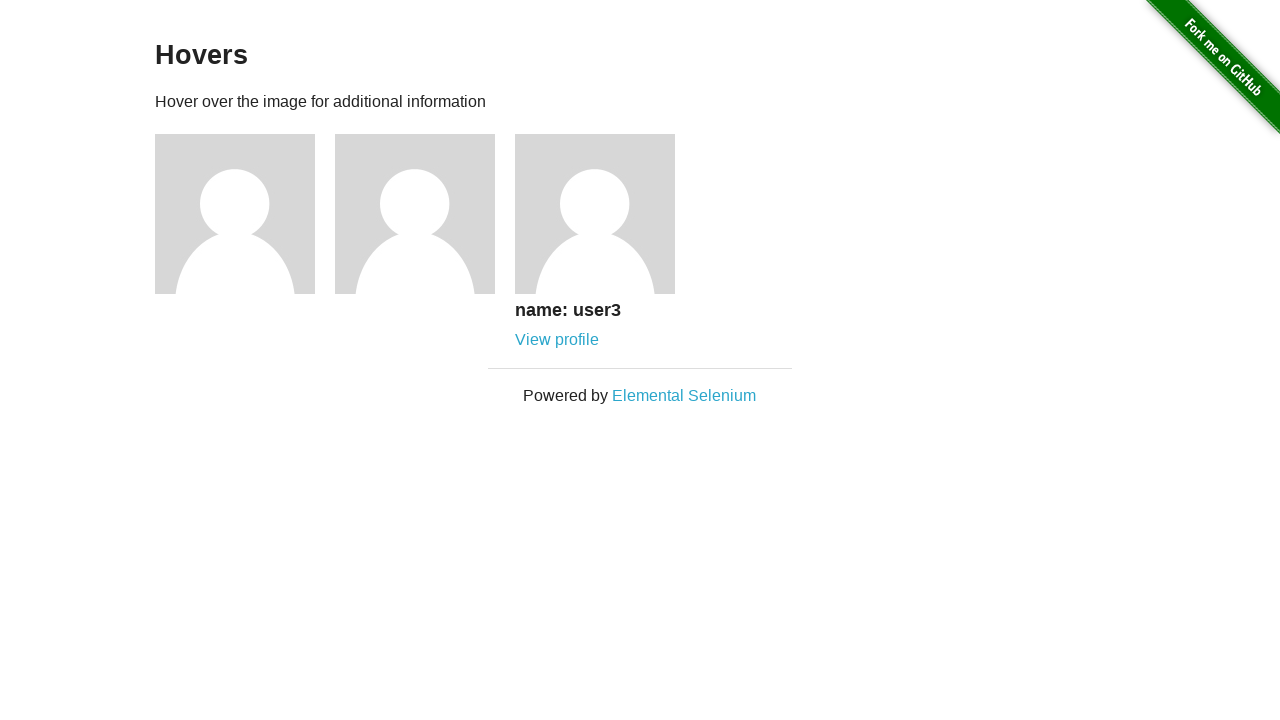

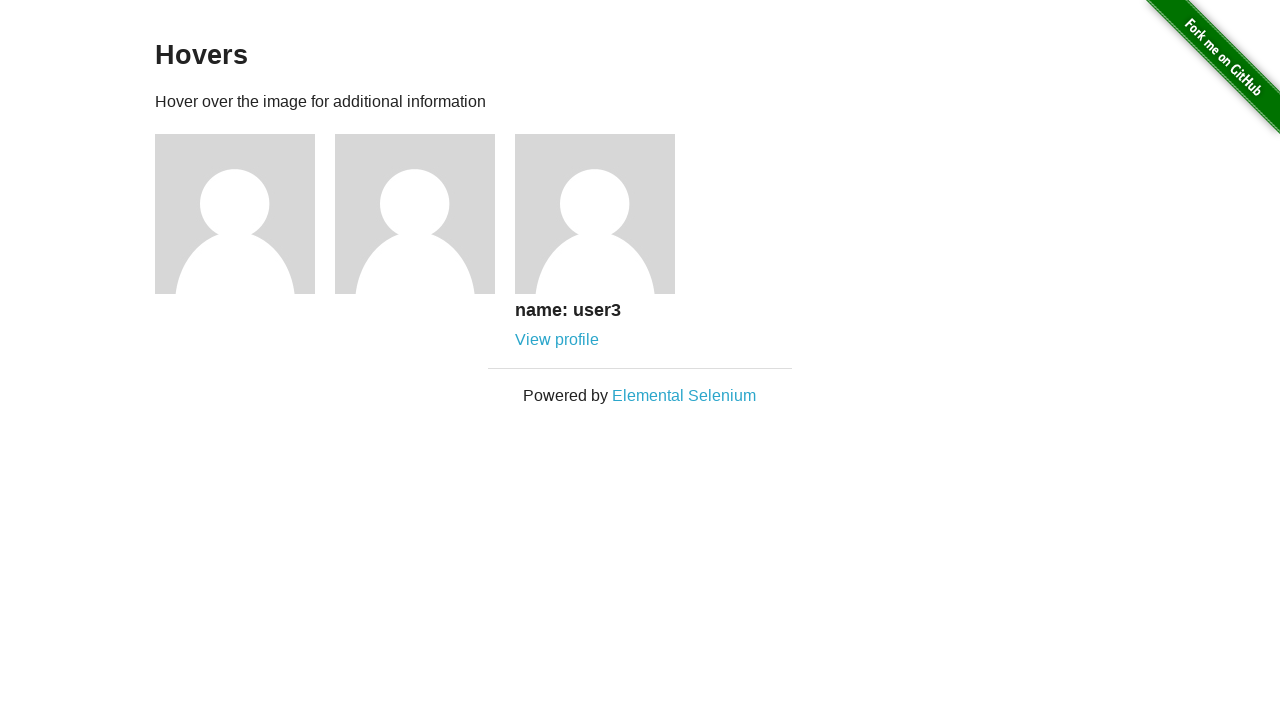